Tests navigation and element interactions on Heroku app including clicking links, navigating back, and adding/removing elements.

Starting URL: https://the-internet.herokuapp.com/

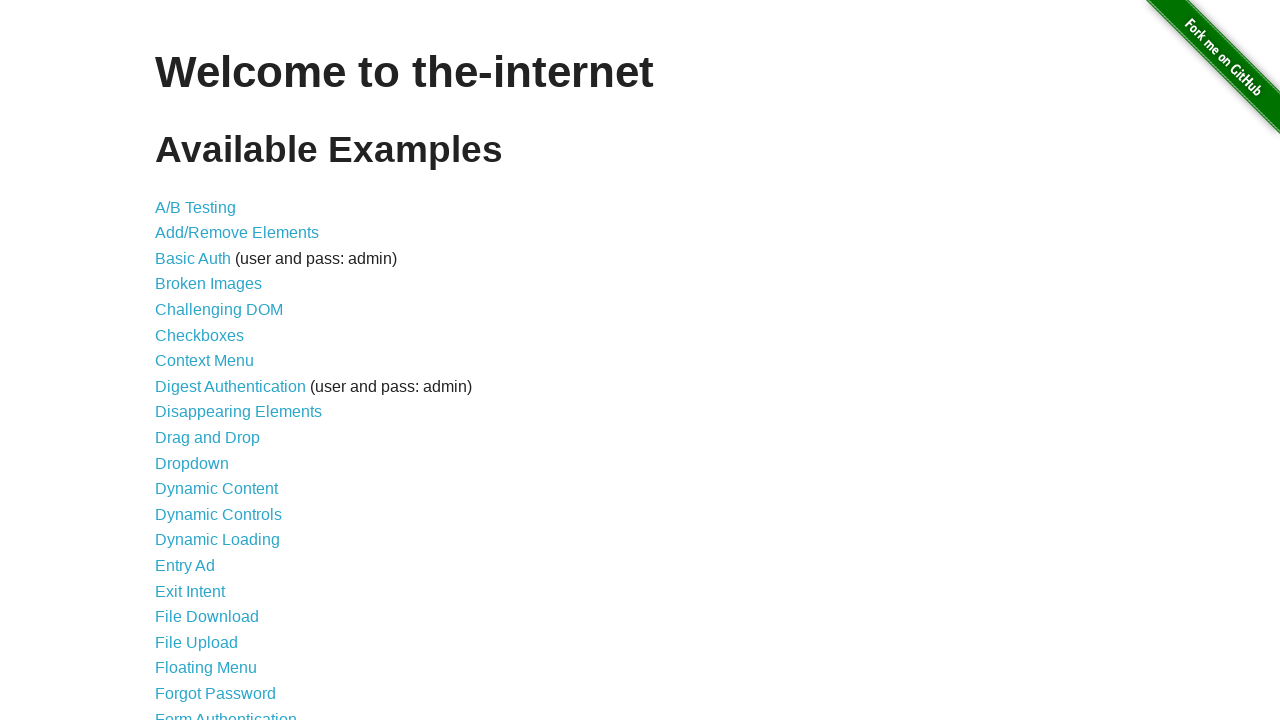

Clicked A/B Testing link at (196, 207) on text=A/B Testing
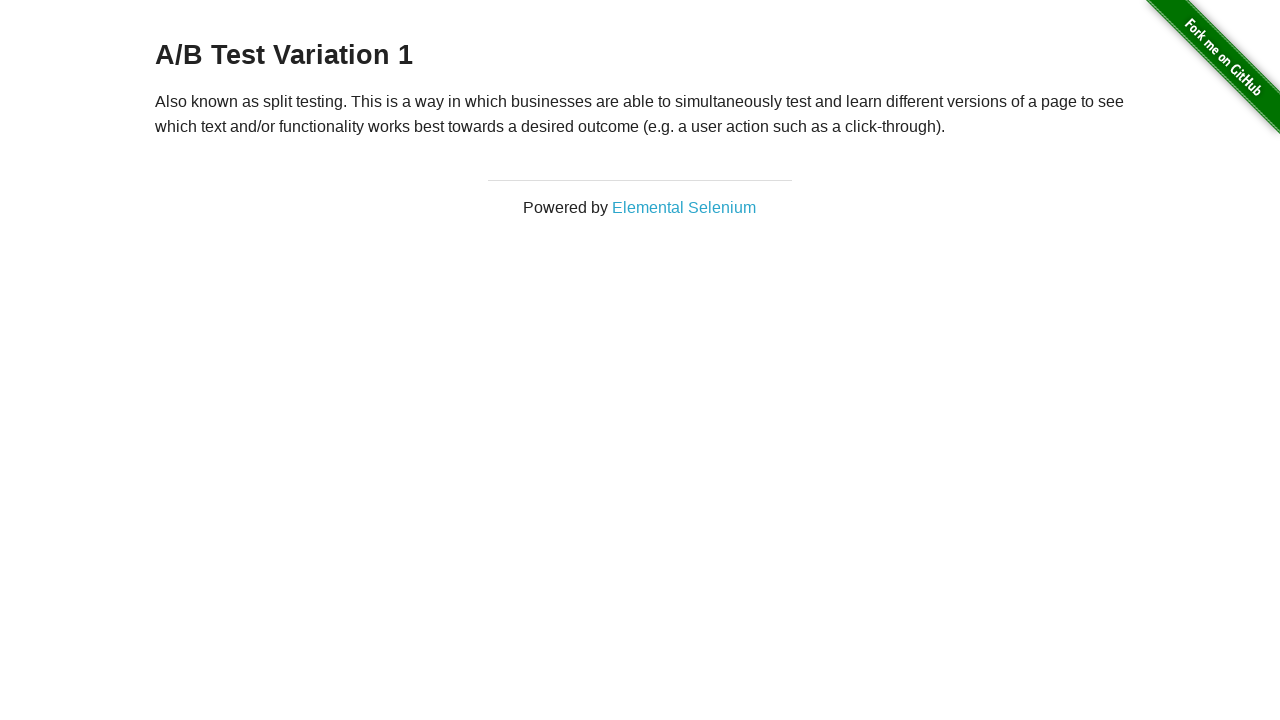

Navigated back from A/B Testing page
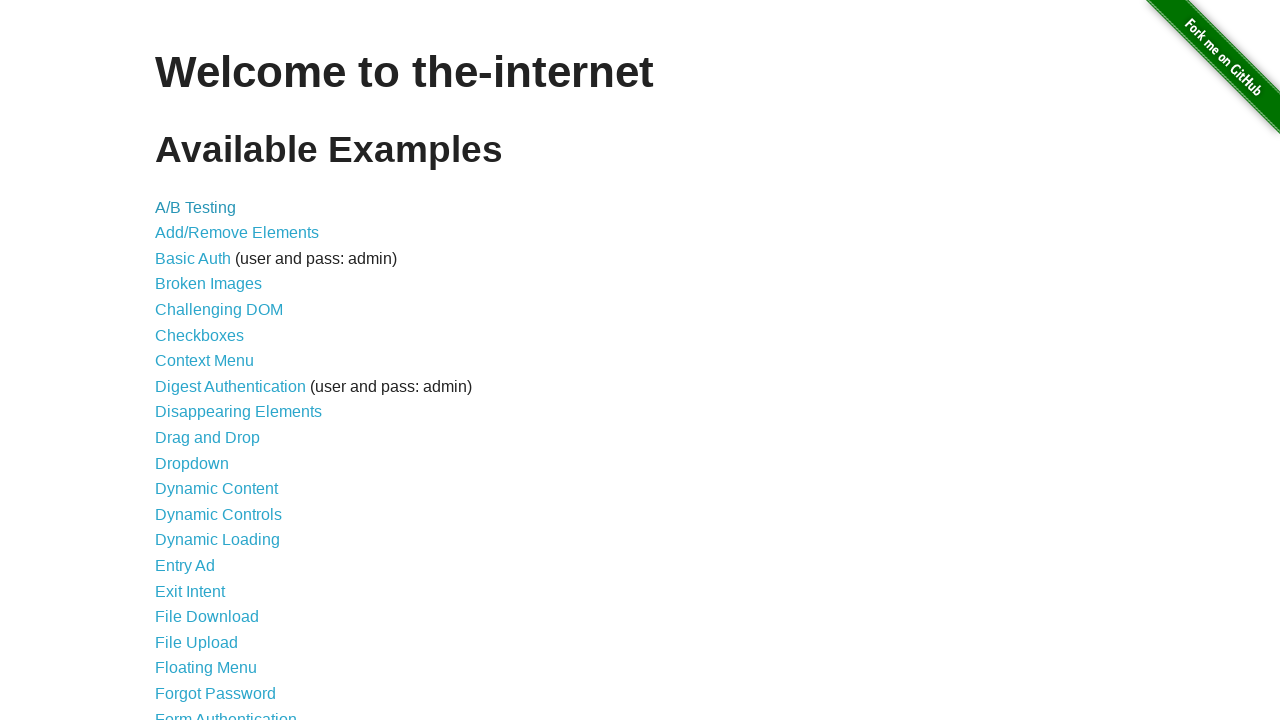

Clicked Add/Remove Elements link at (237, 233) on text=Add/Remove Elements
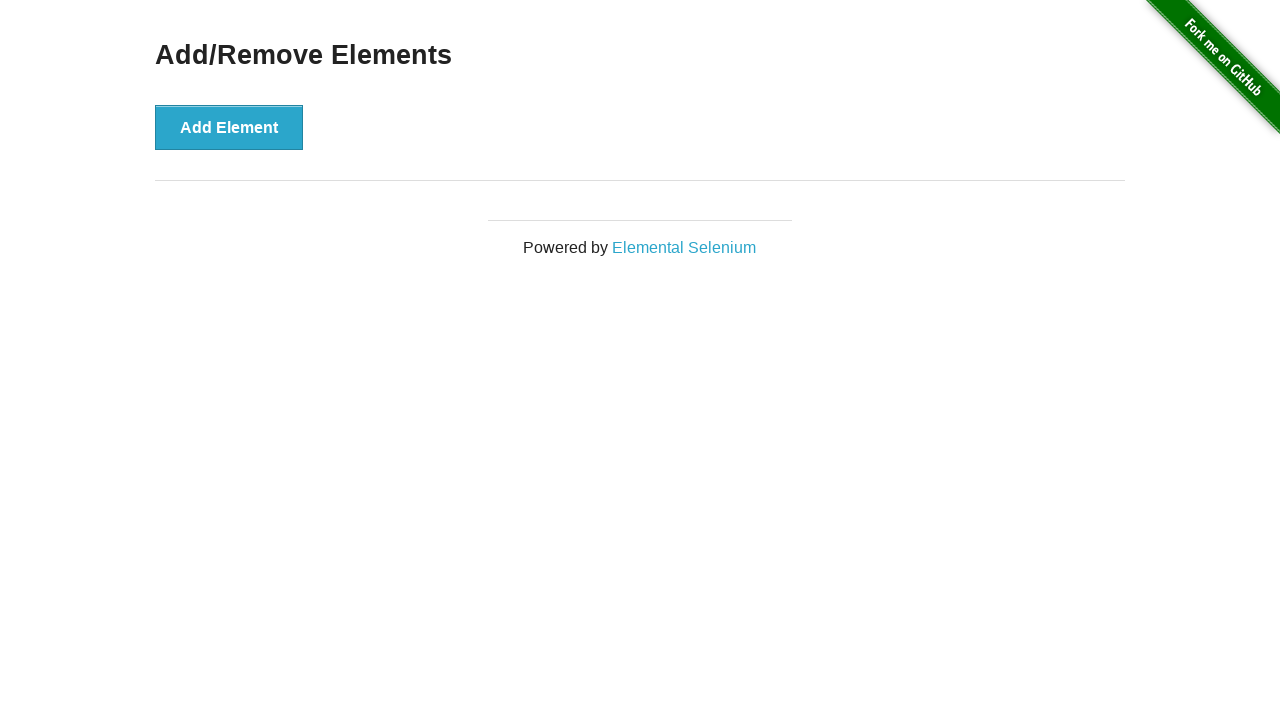

Clicked Add Element button at (229, 127) on xpath=//button[text()='Add Element']
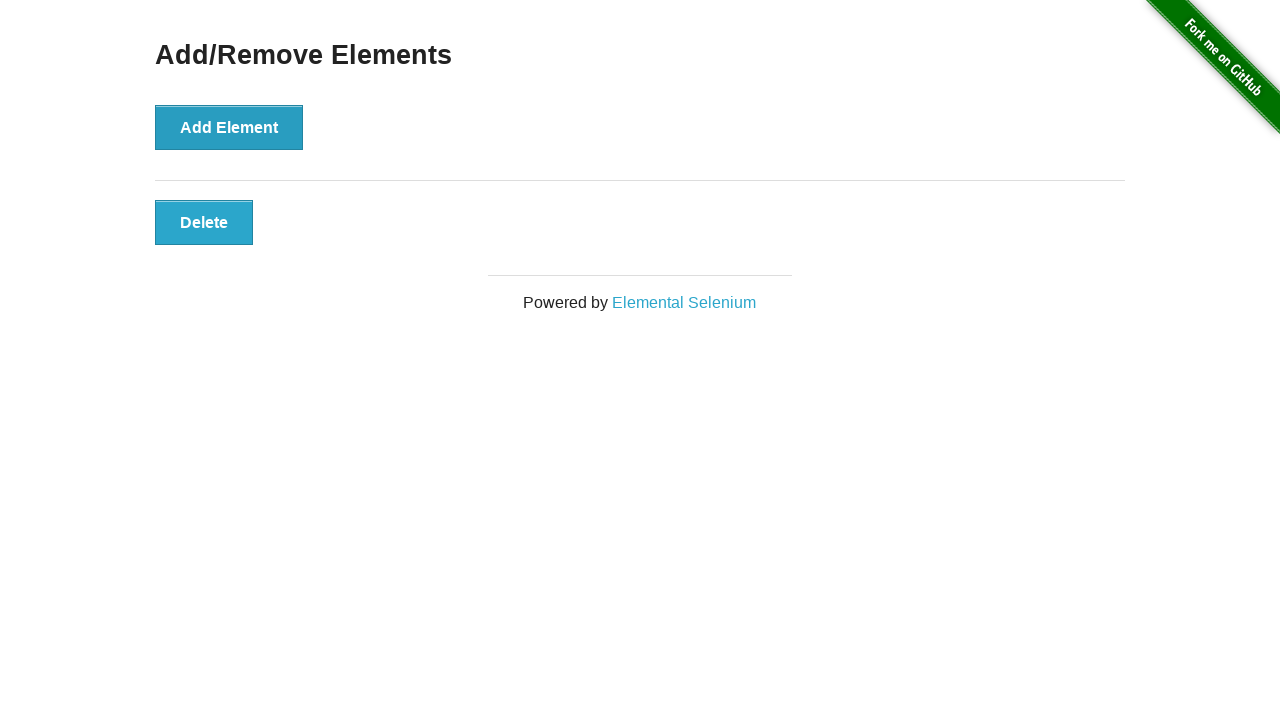

Clicked the added element at (204, 222) on .added-manually
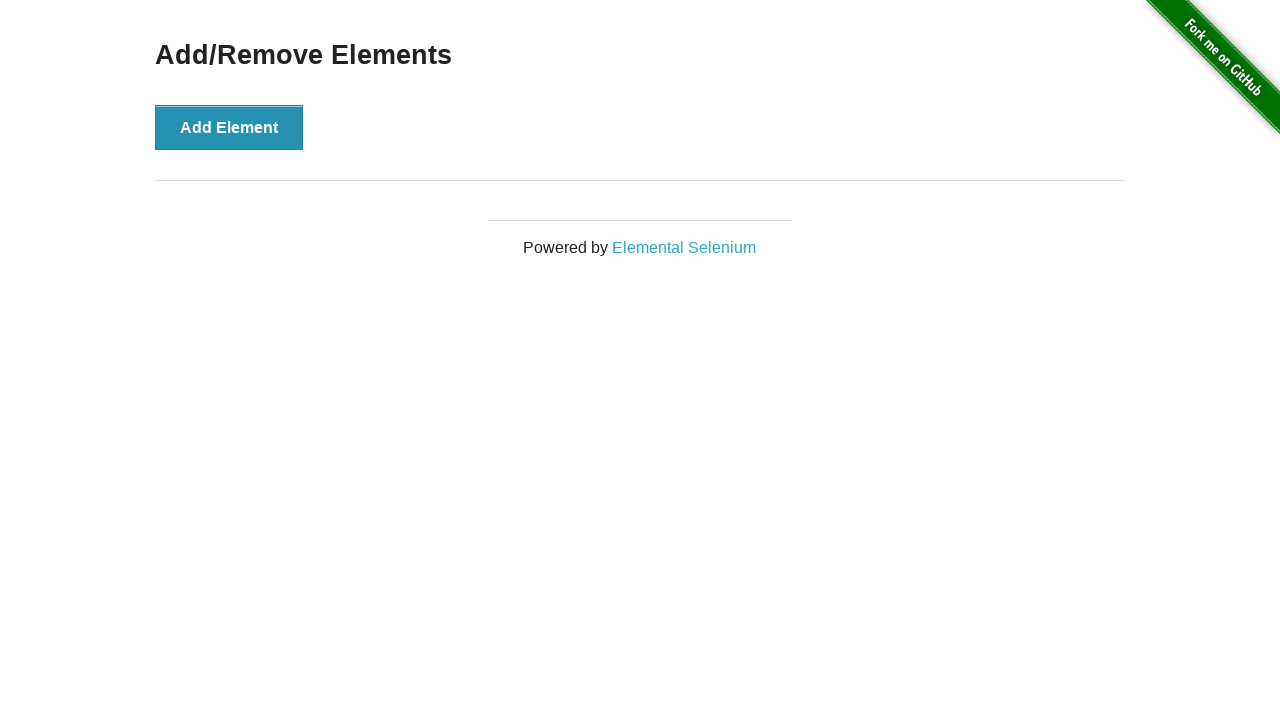

Navigated to Heroku app homepage
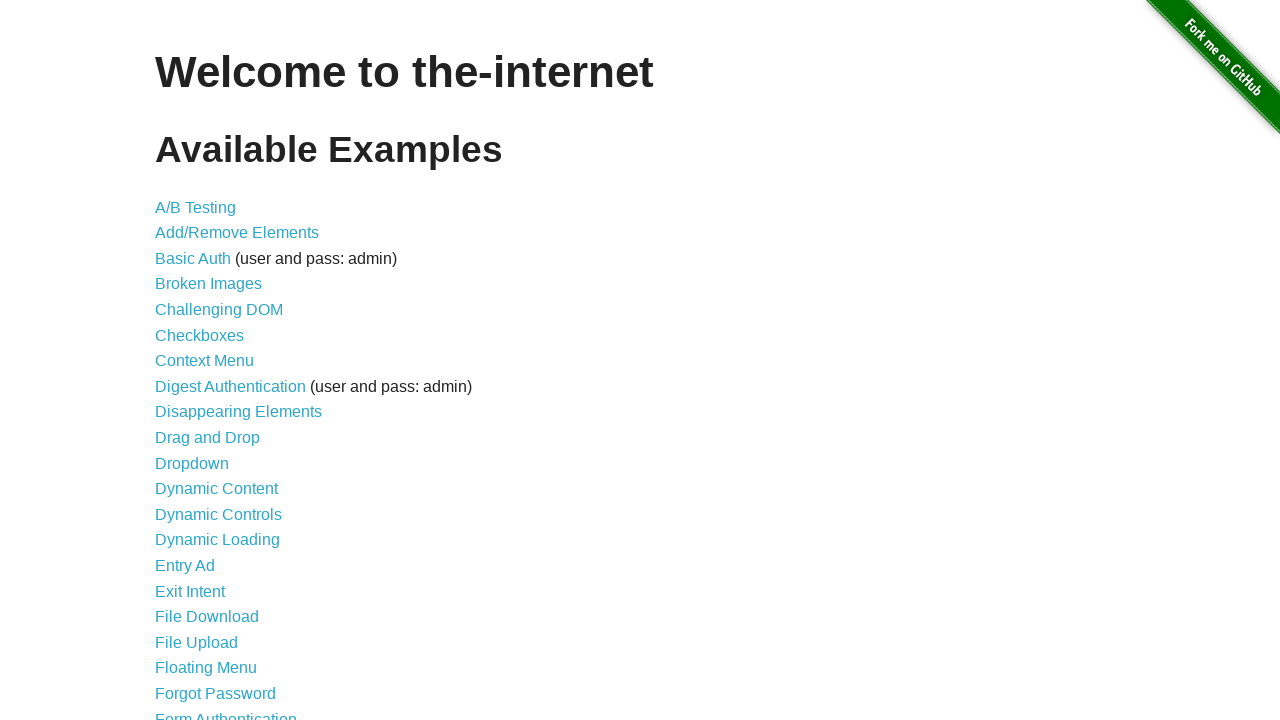

Waited 3 seconds for page to load
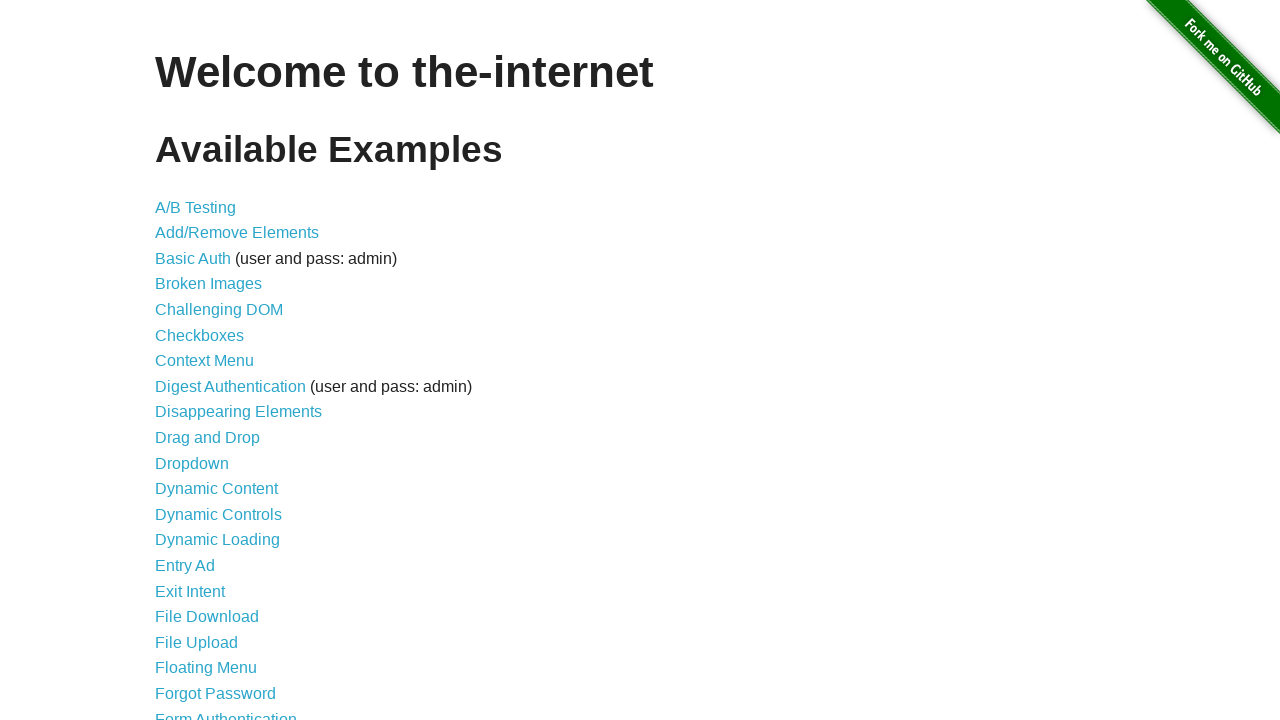

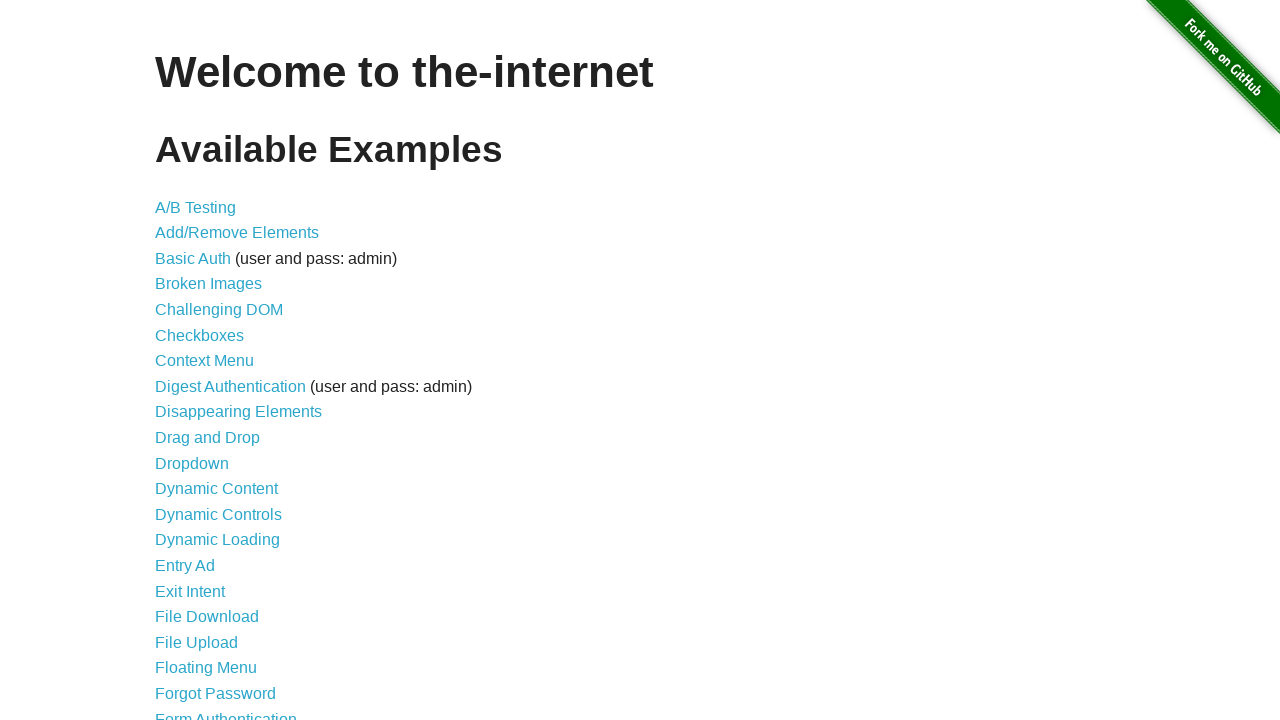